Tests navigation to the PHPTravels website homepage and then navigates to the demo page

Starting URL: https://phptravels.com/

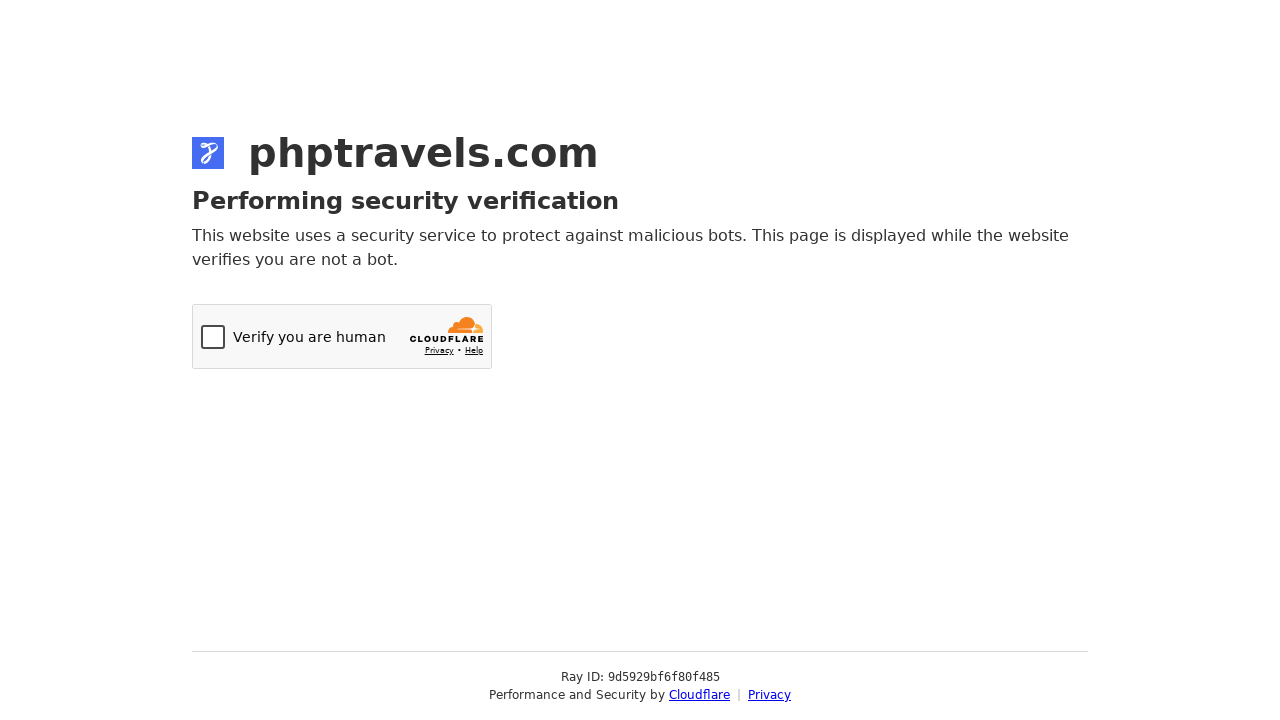

Navigated to PHPTravels demo page
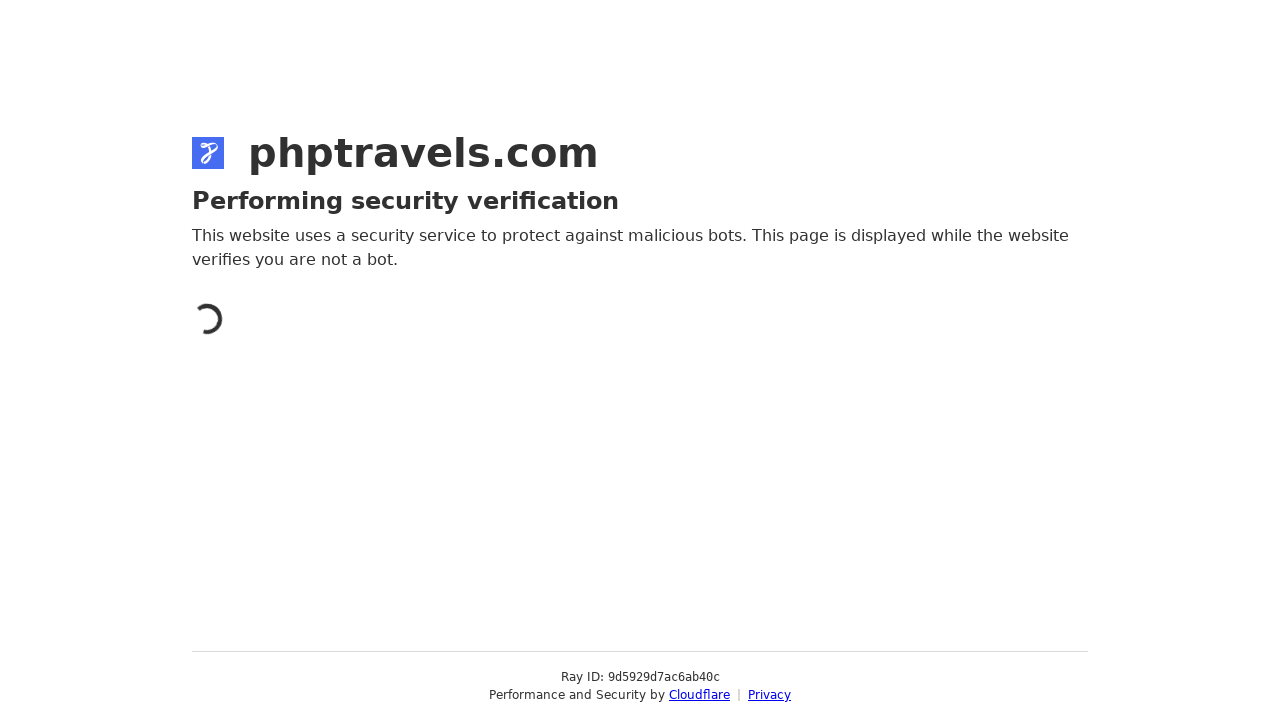

Page DOM content loaded
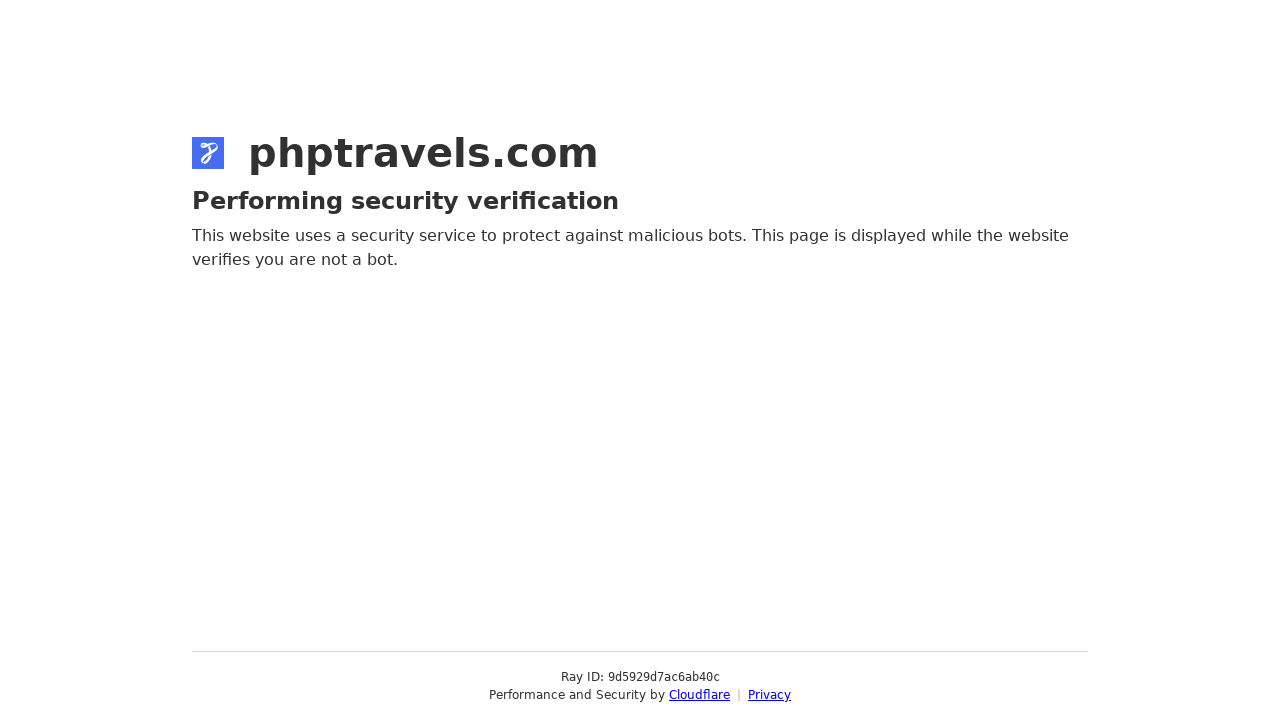

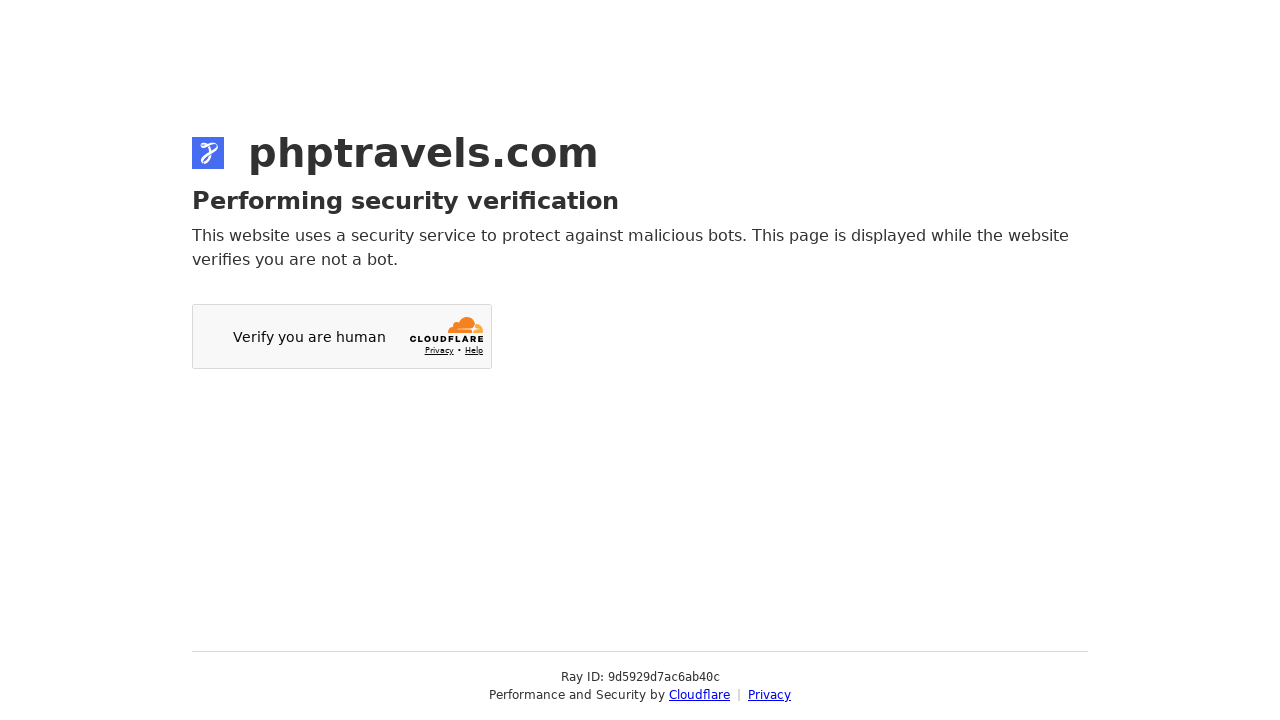